Opens multiple browser tabs by repeatedly clicking the Open Tab button until 9 tabs are open

Starting URL: https://rahulshettyacademy.com/AutomationPractice/

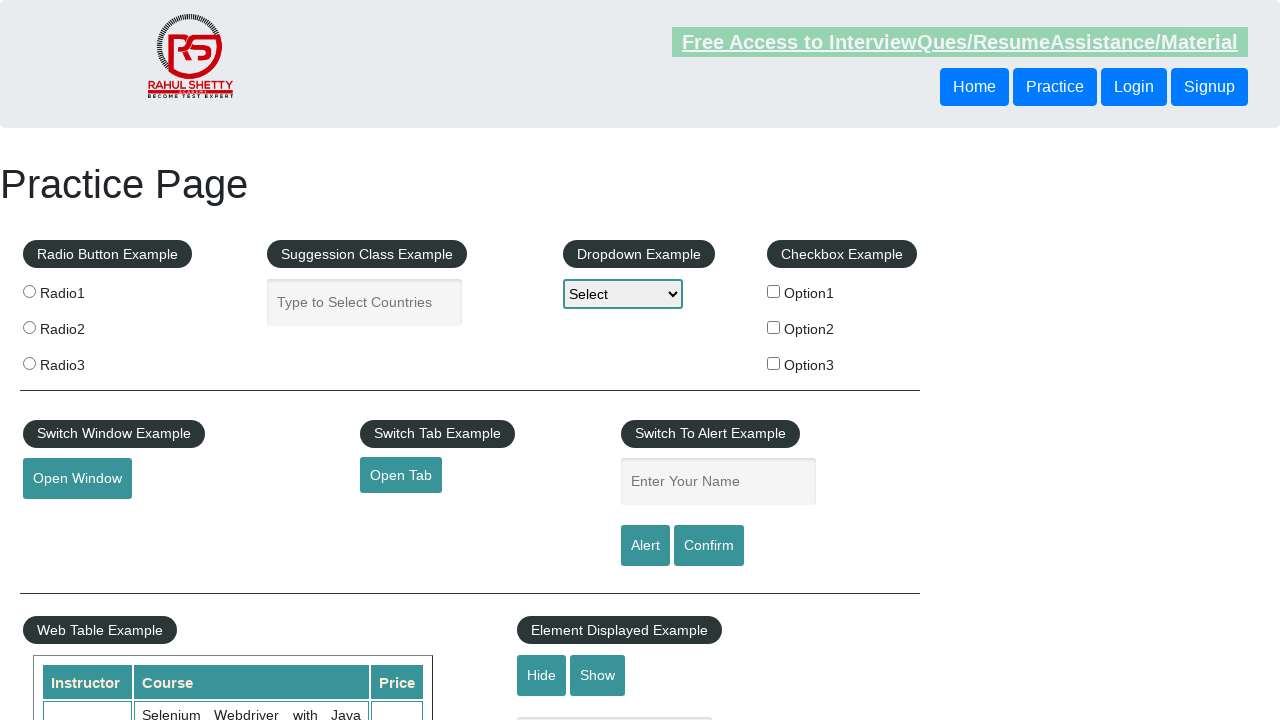

Clicked Open Tab button to open tab 2 of 9 at (401, 475) on #opentab
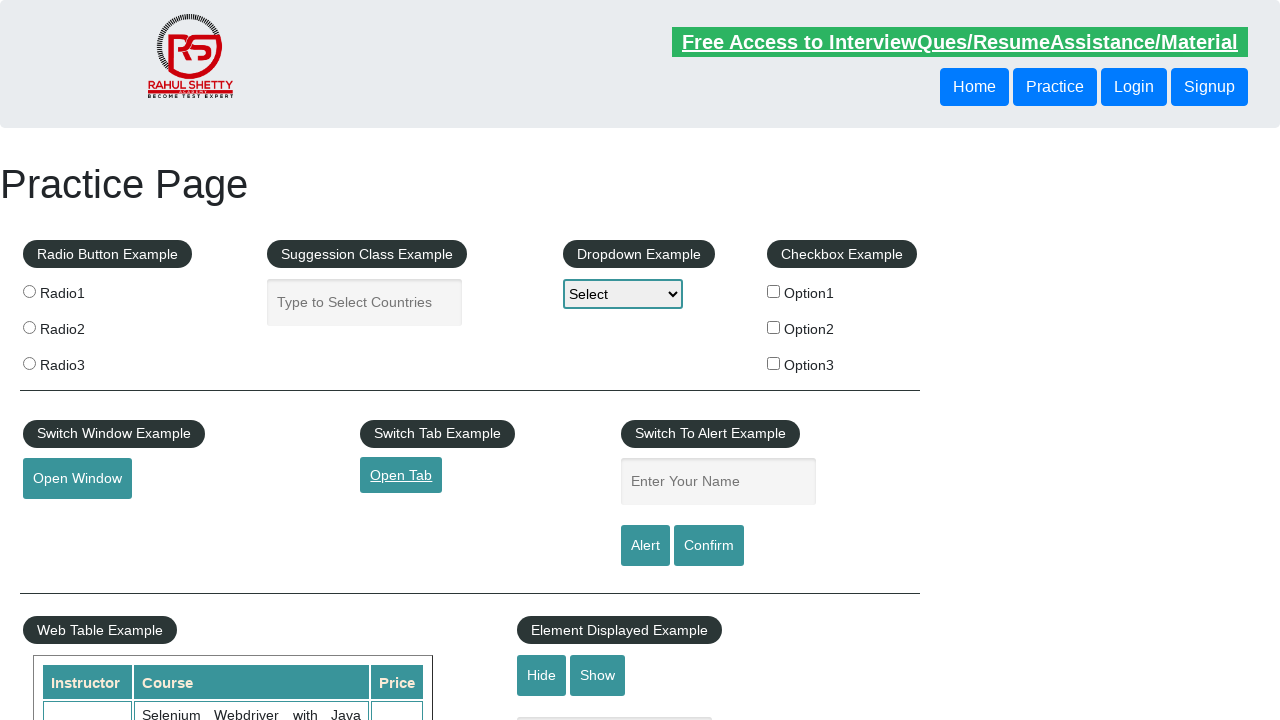

New tab 2 opened successfully
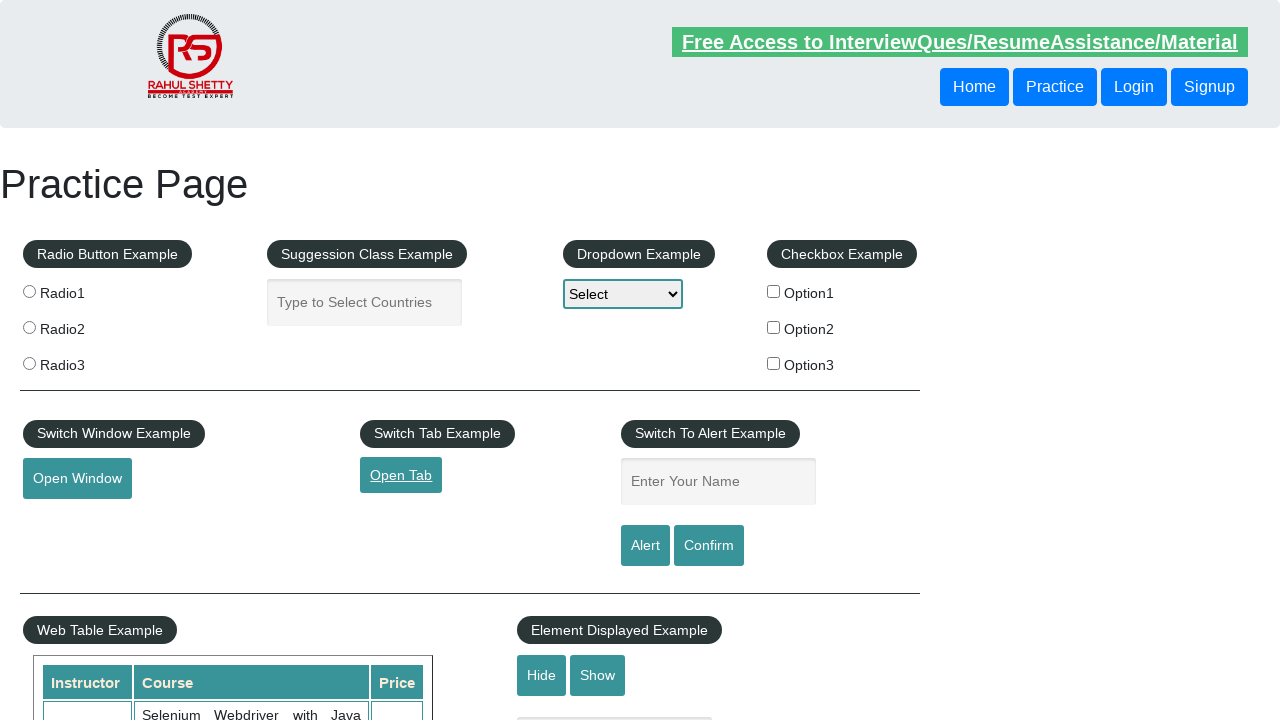

Clicked Open Tab button to open tab 3 of 9 at (401, 475) on #opentab
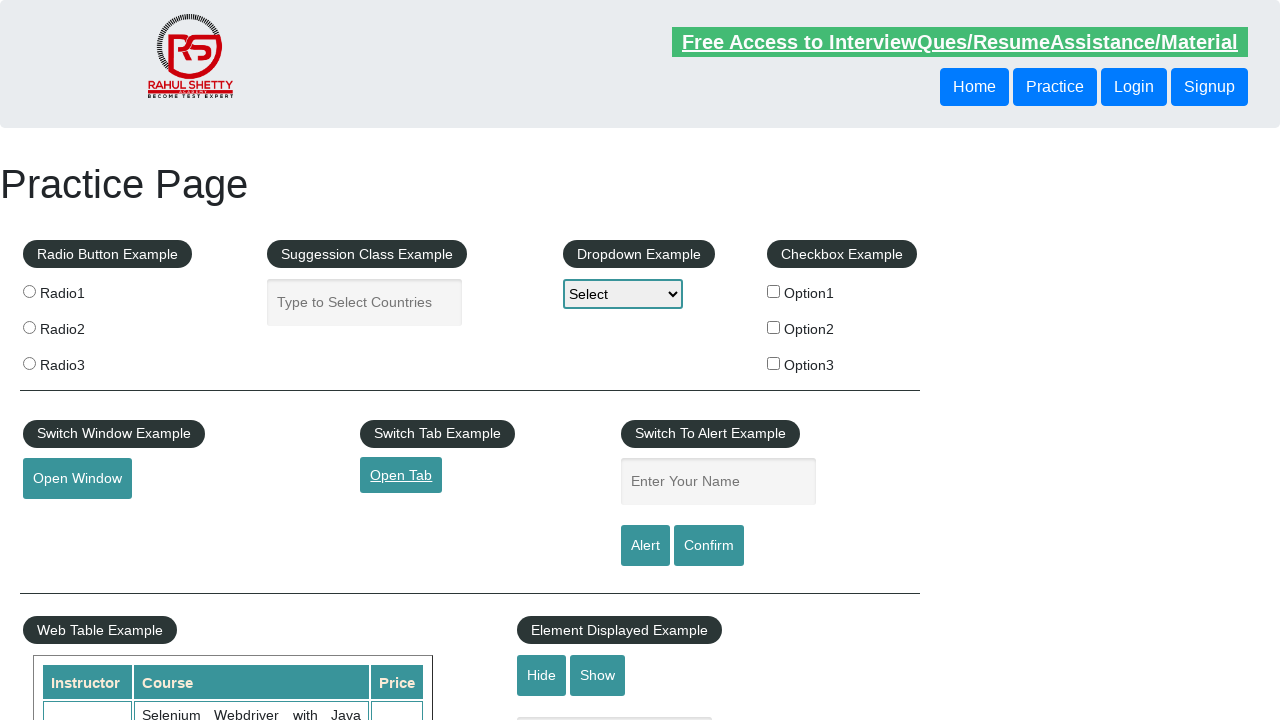

New tab 3 opened successfully
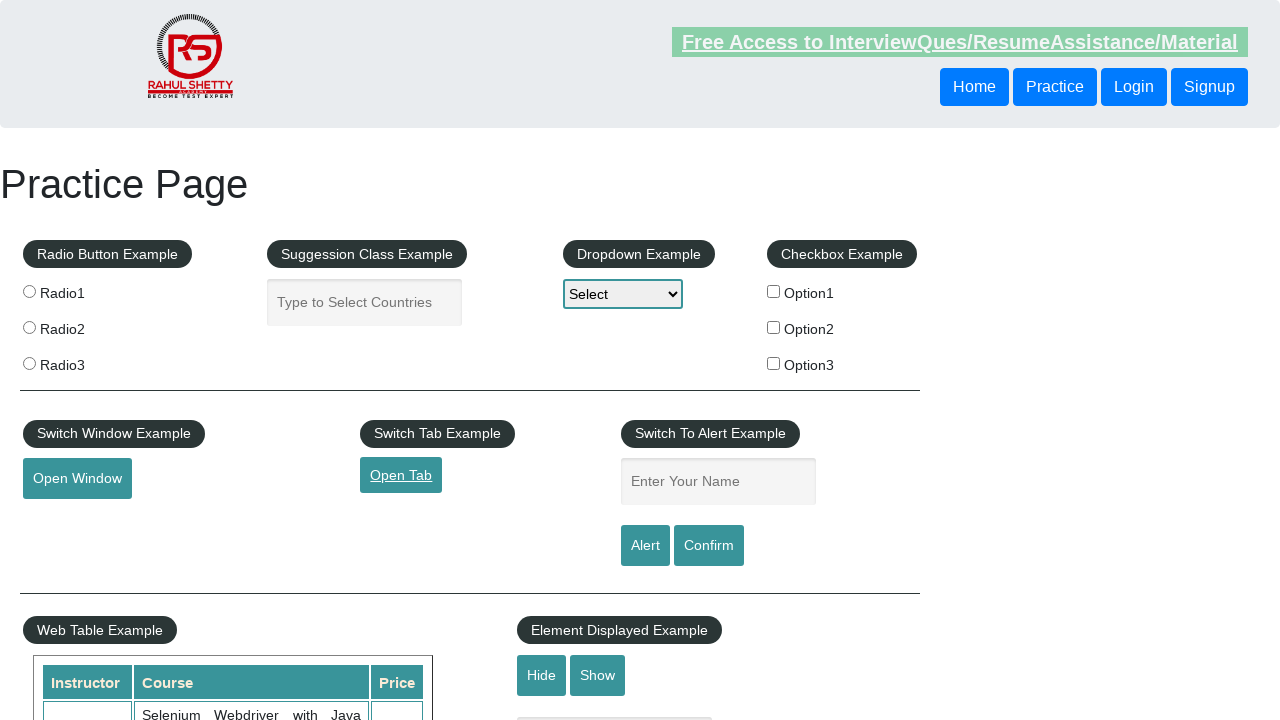

Clicked Open Tab button to open tab 4 of 9 at (401, 475) on #opentab
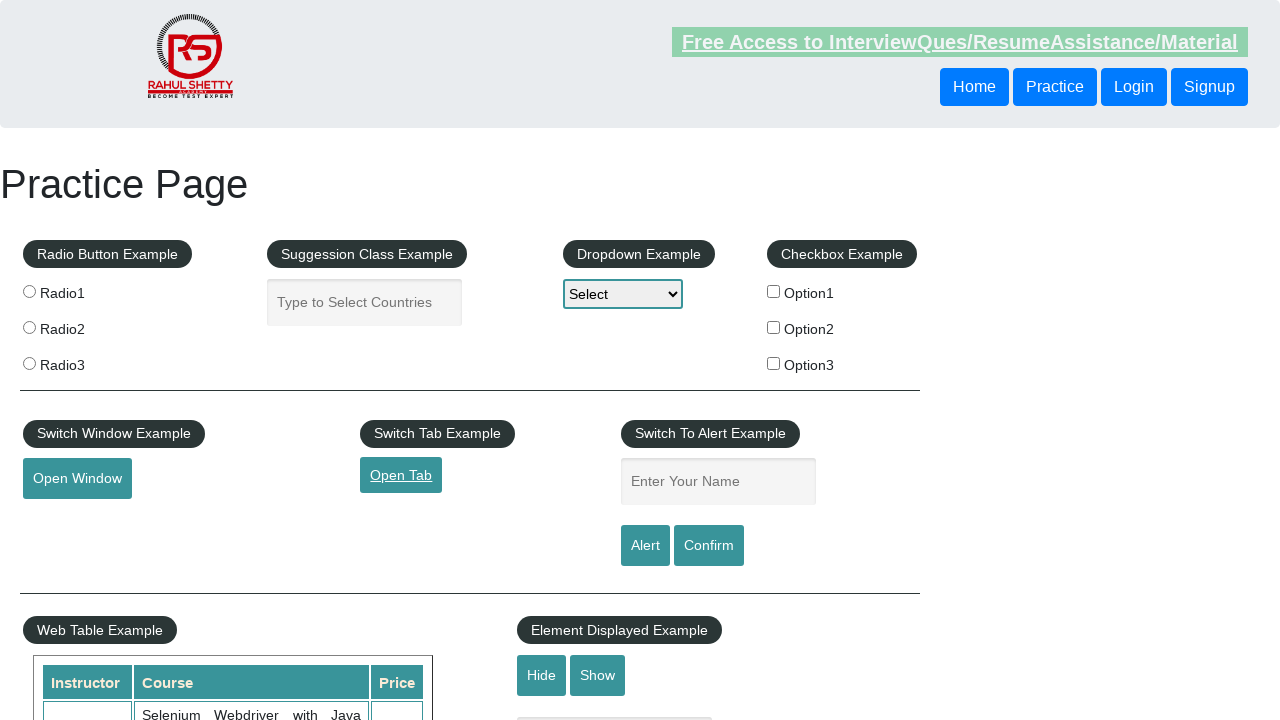

New tab 4 opened successfully
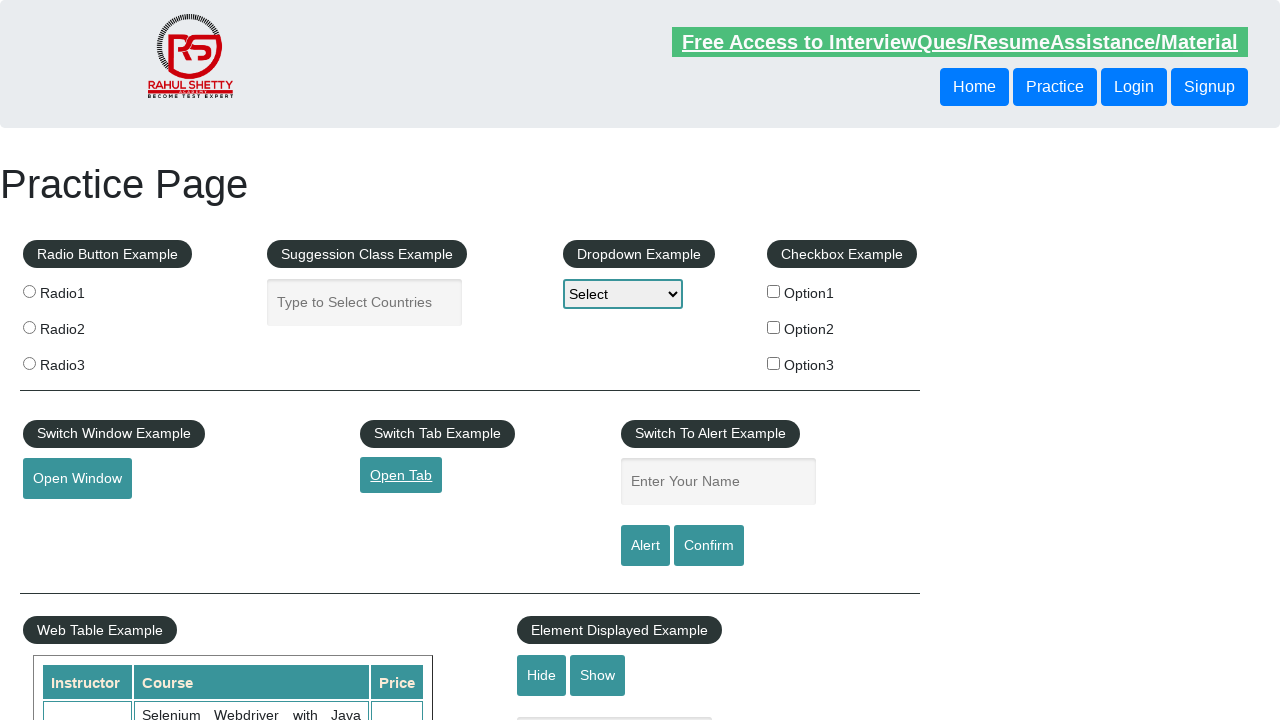

Clicked Open Tab button to open tab 5 of 9 at (401, 475) on #opentab
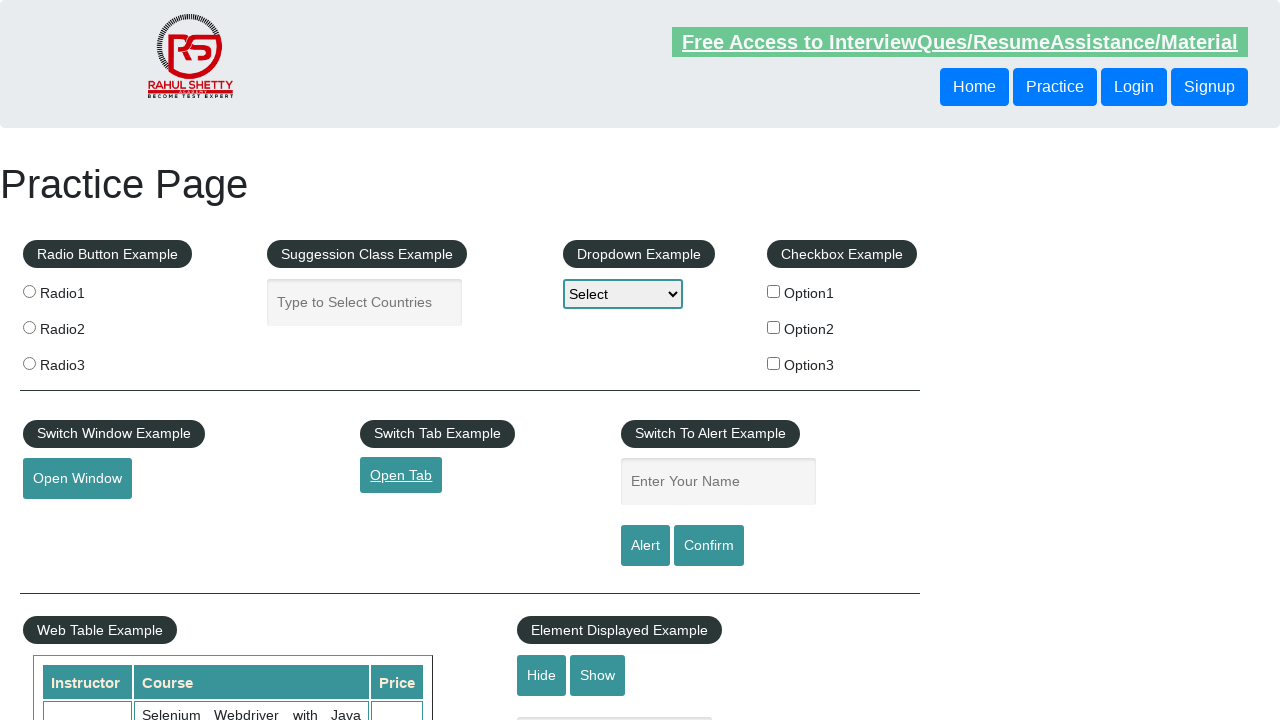

New tab 5 opened successfully
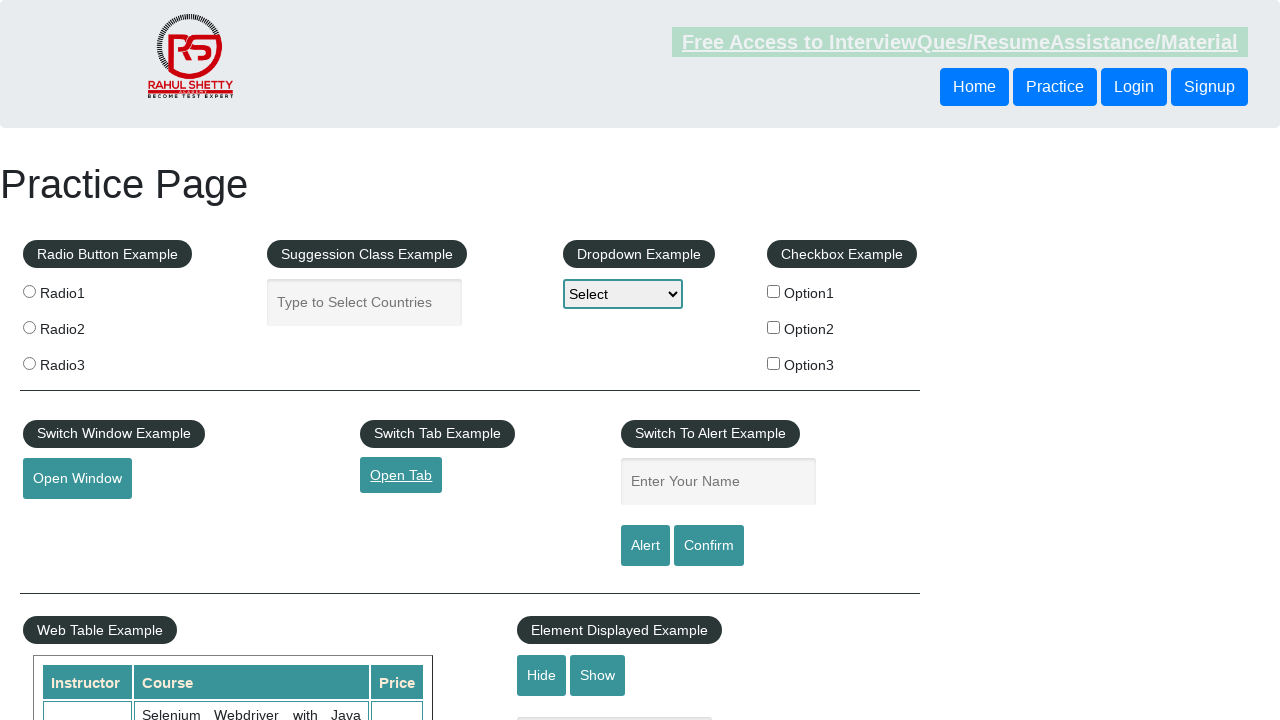

Clicked Open Tab button to open tab 6 of 9 at (401, 475) on #opentab
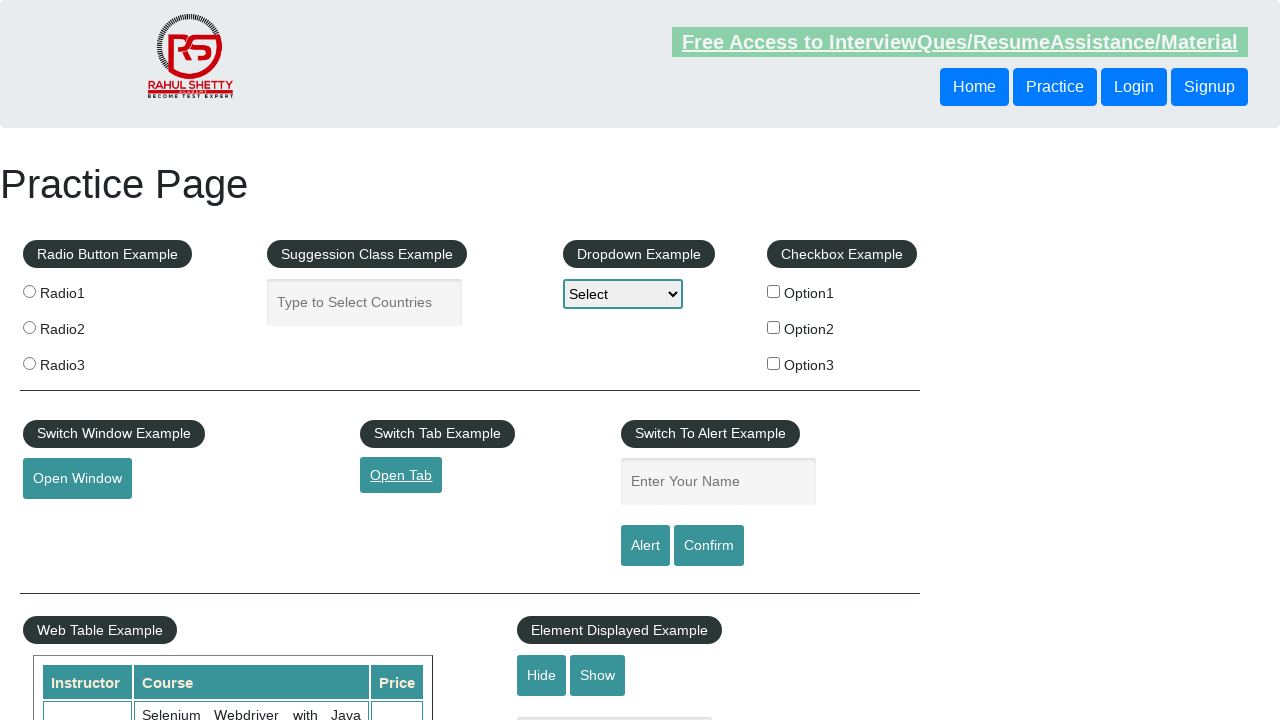

New tab 6 opened successfully
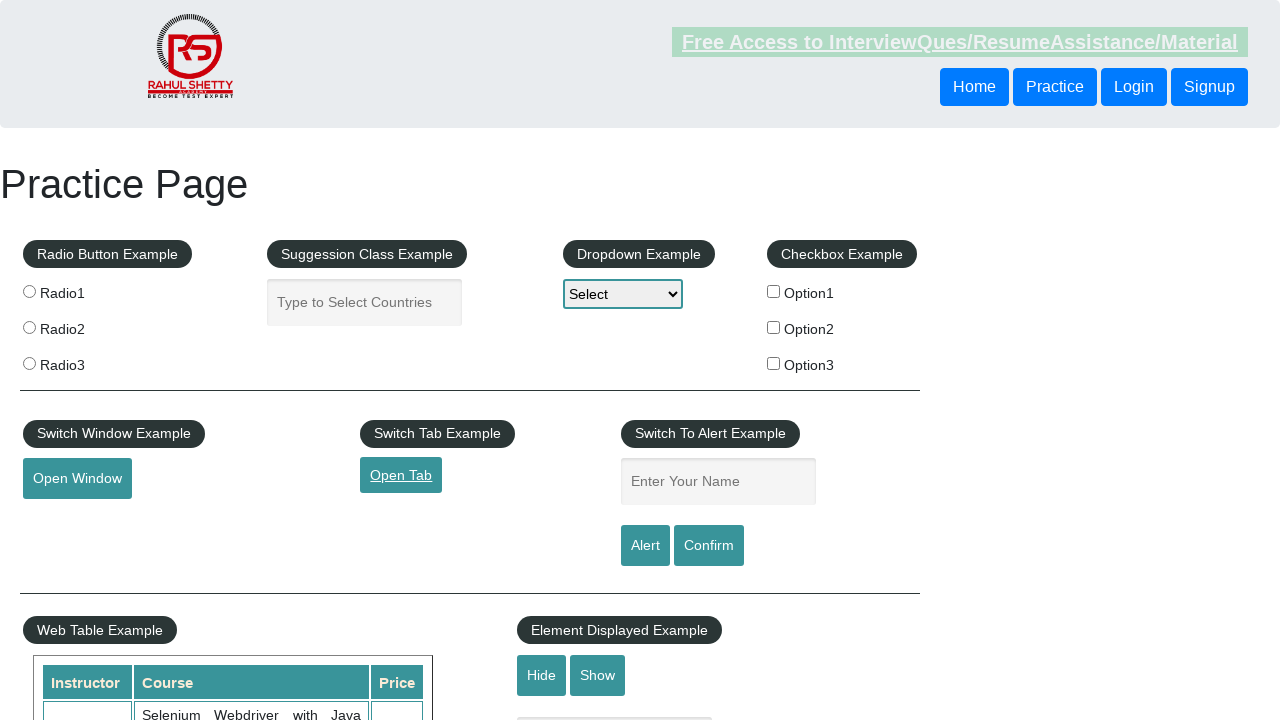

Clicked Open Tab button to open tab 7 of 9 at (401, 475) on #opentab
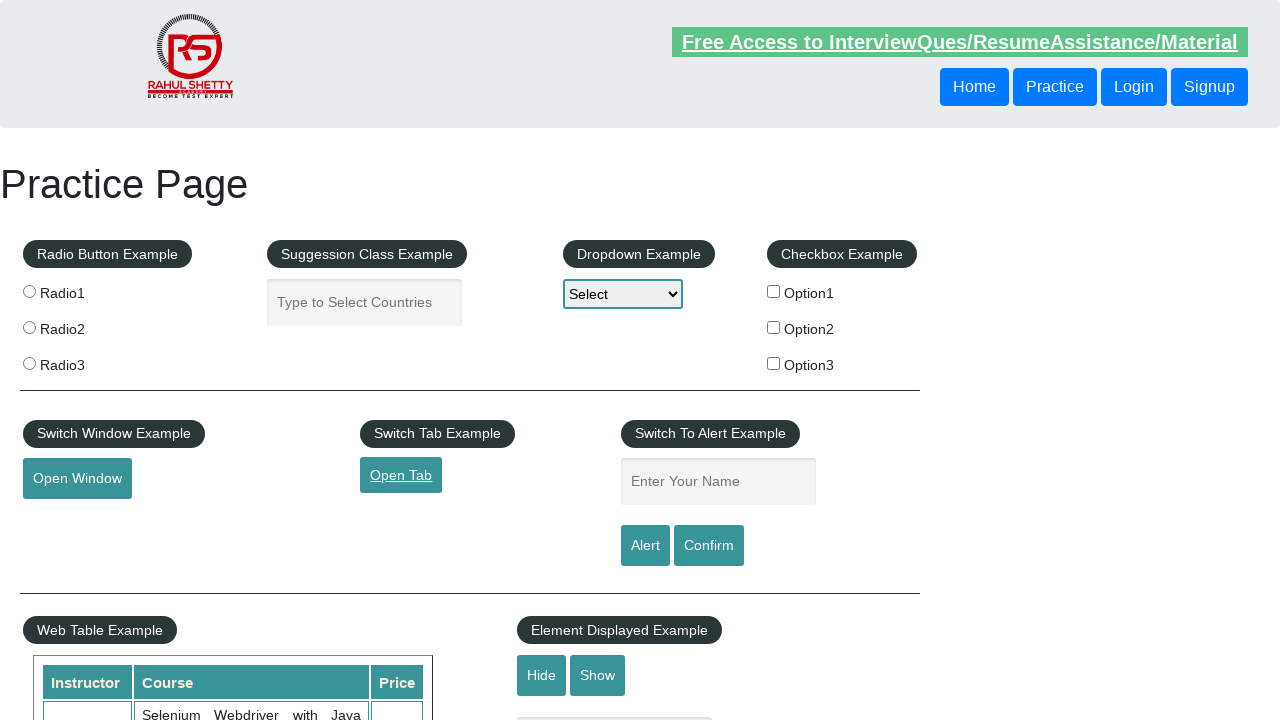

New tab 7 opened successfully
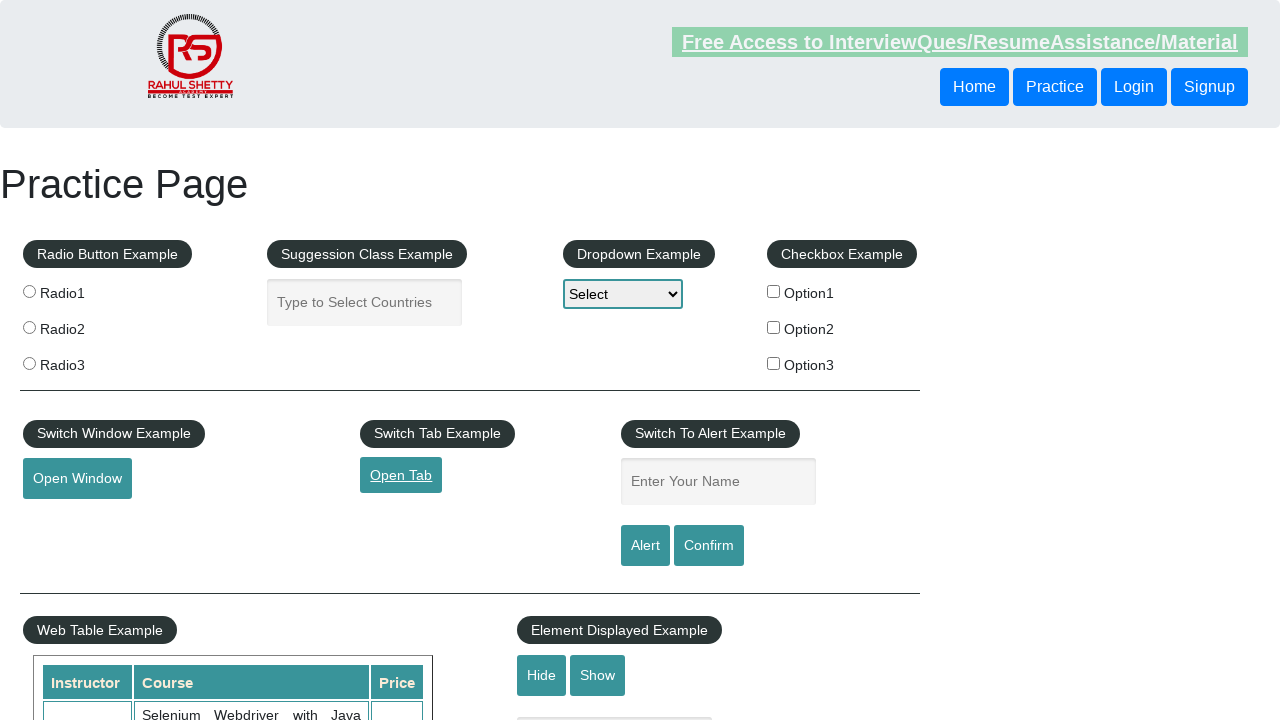

Clicked Open Tab button to open tab 8 of 9 at (401, 475) on #opentab
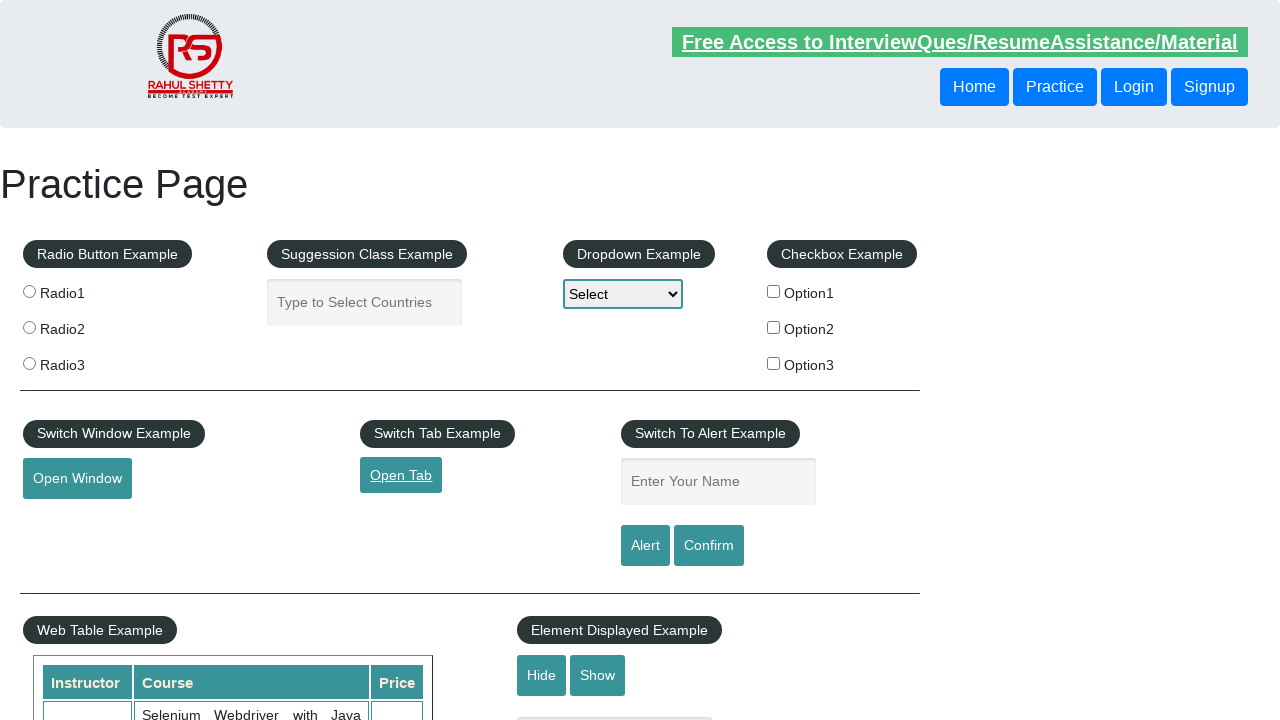

New tab 8 opened successfully
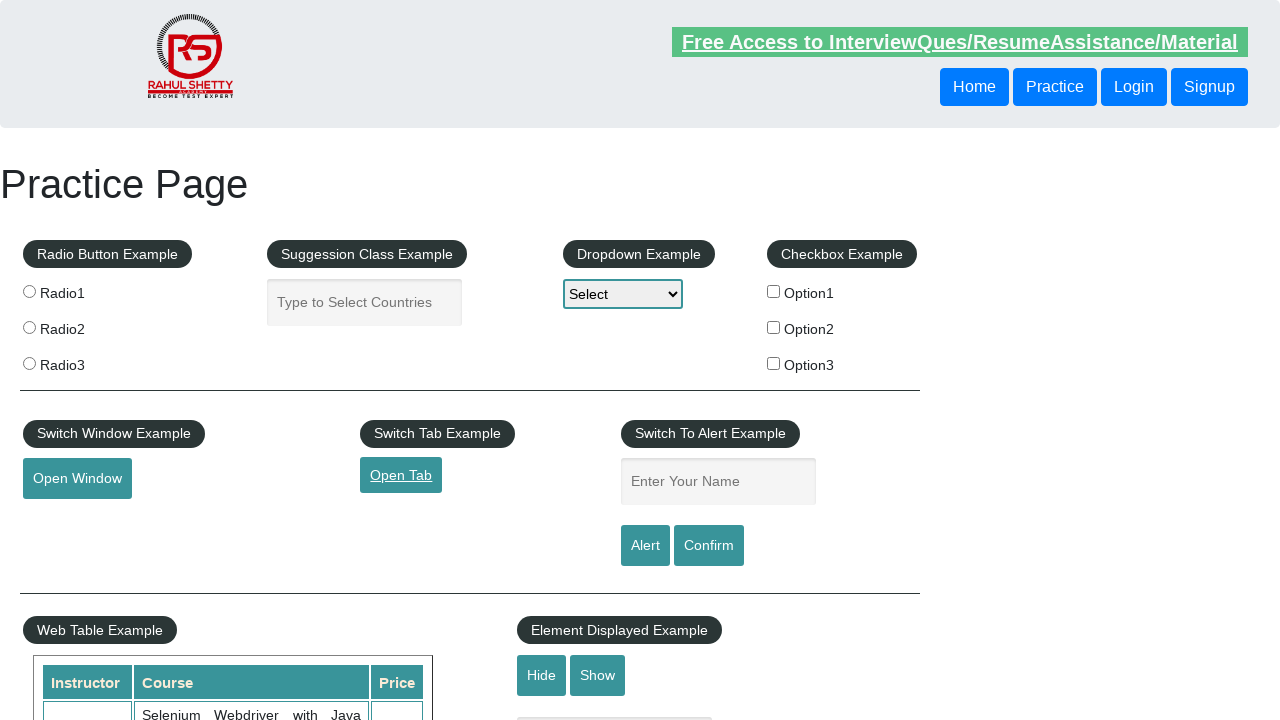

Clicked Open Tab button to open tab 9 of 9 at (401, 475) on #opentab
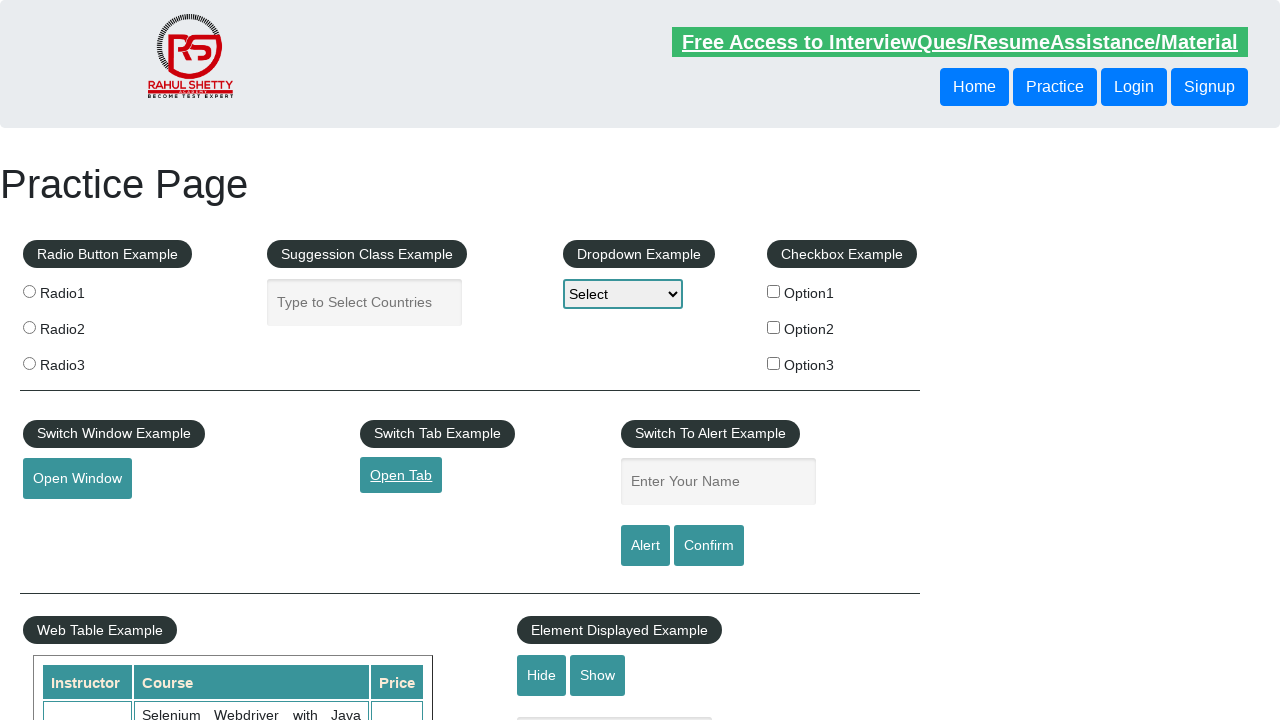

New tab 9 opened successfully
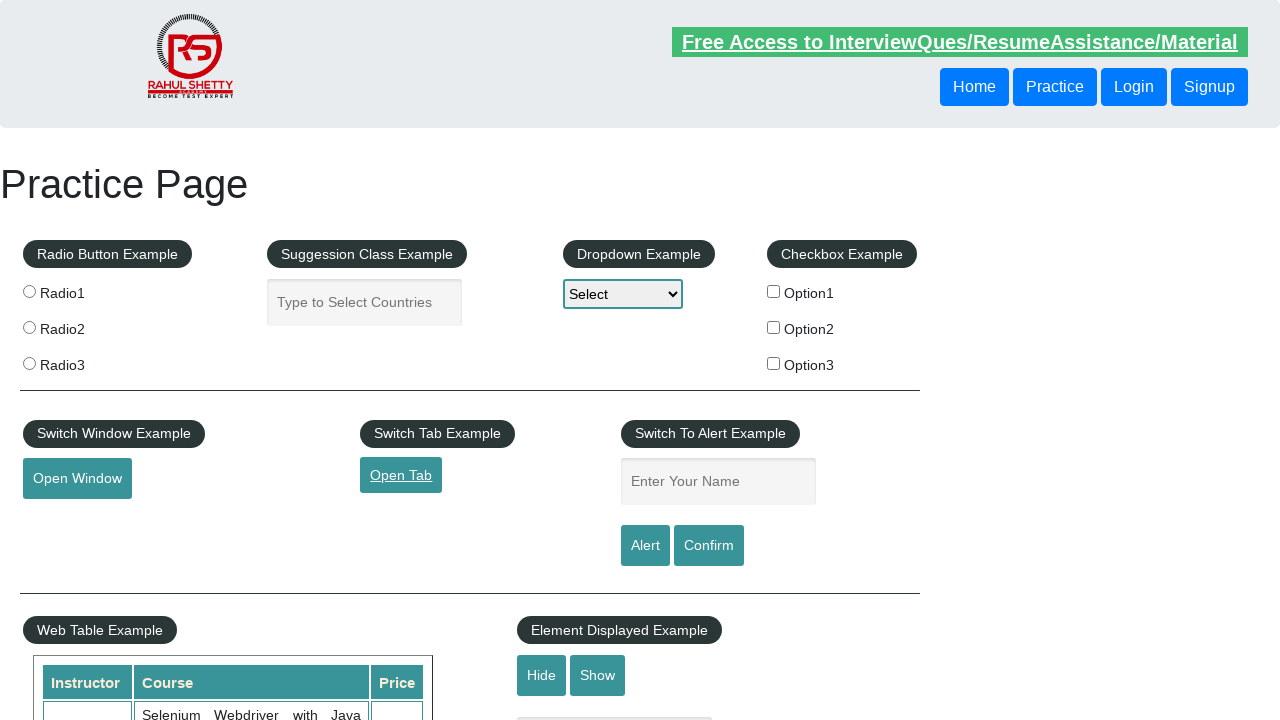

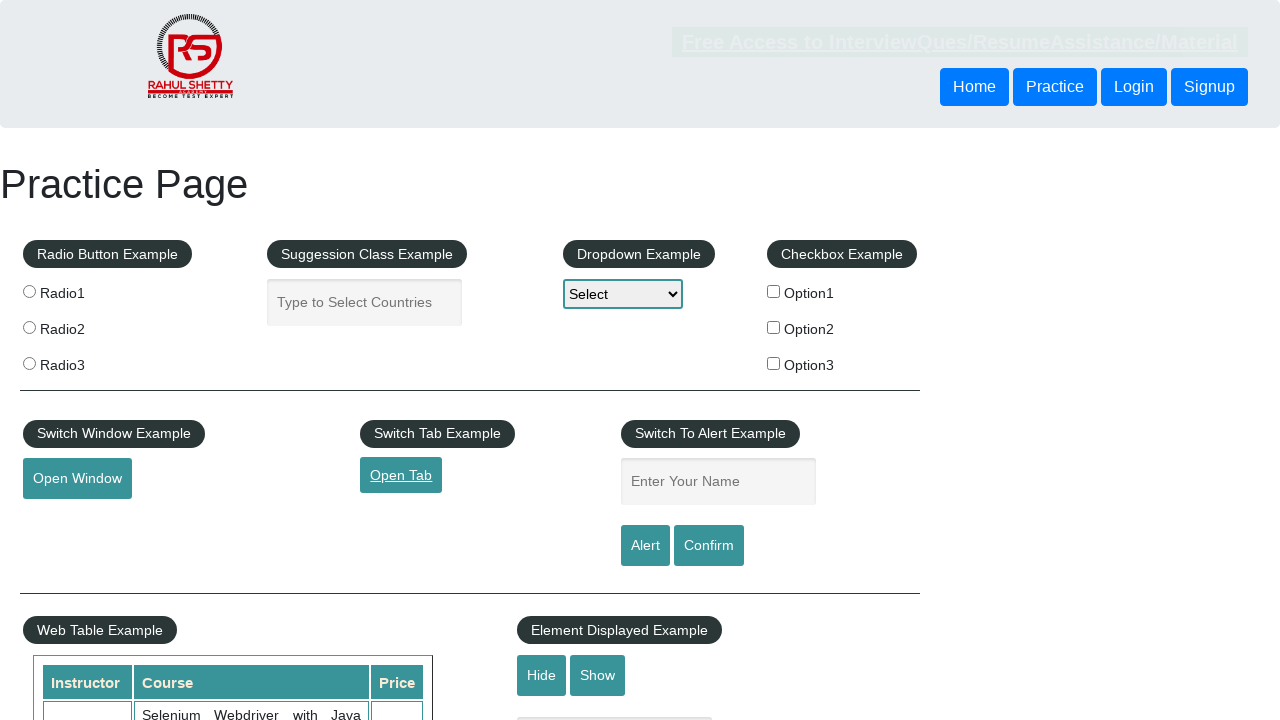